Tests successful registration with valid data by filling all form fields and verifying success message

Starting URL: https://erikdark.github.io/QA_DIPLOM/registration.html

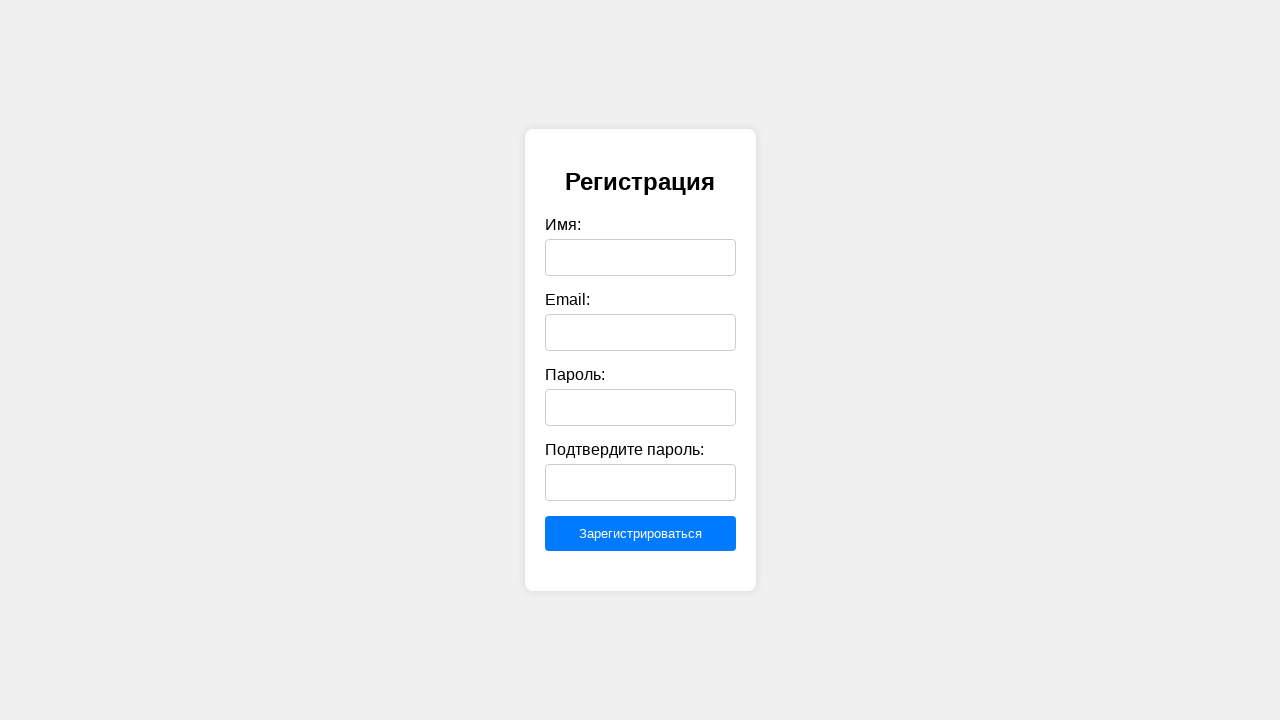

Navigated to registration page
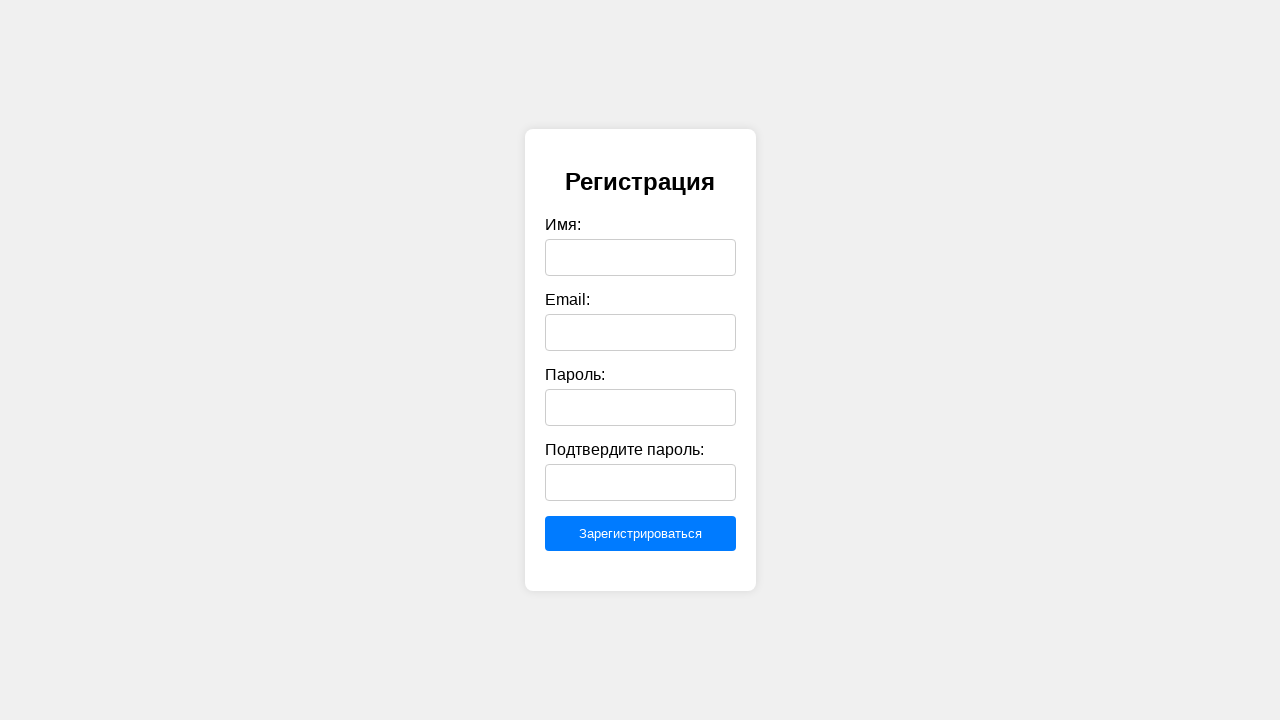

Filled name field with '-Katrin-' on input >> nth=0
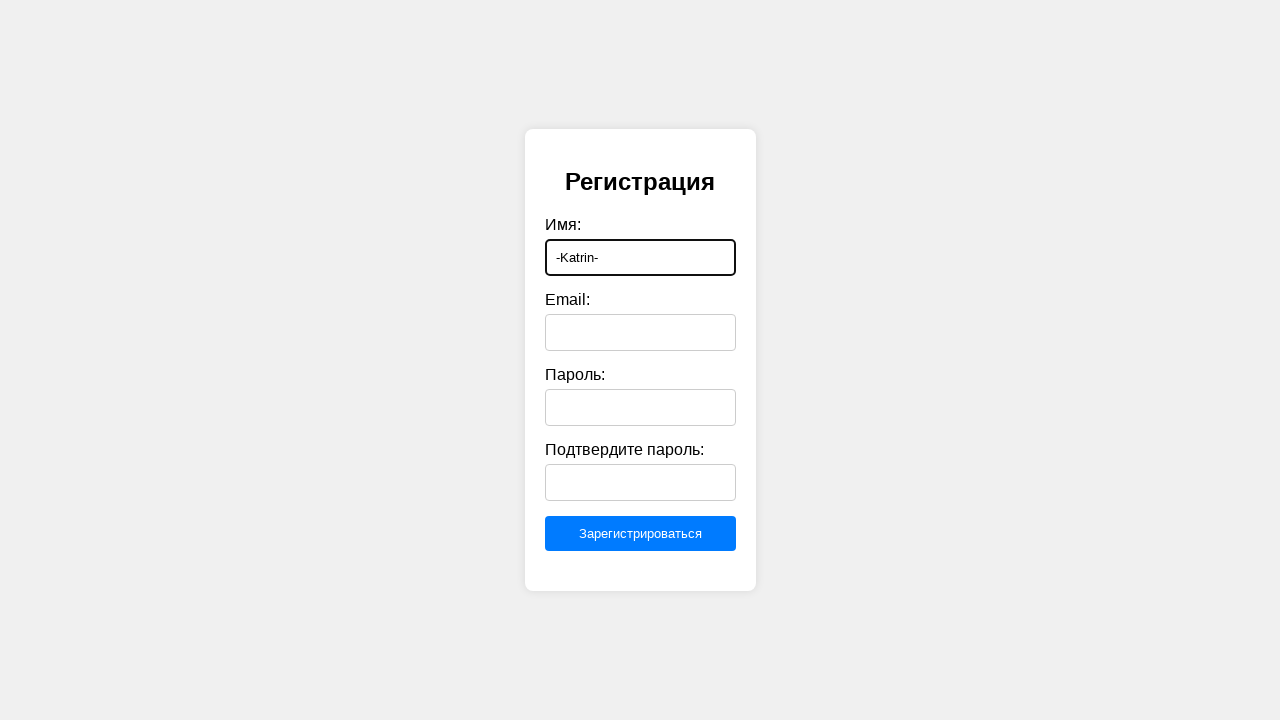

Filled email field with 'peterburg@gmail.com' on input >> nth=1
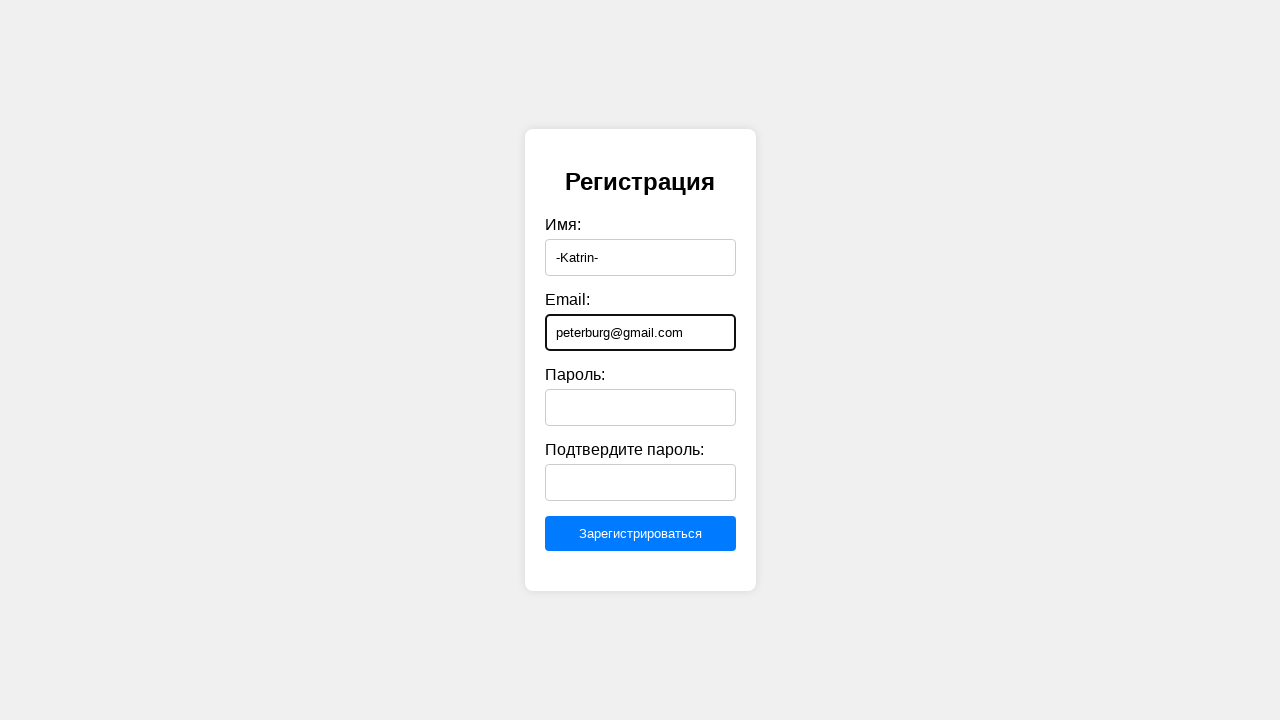

Filled password field with 'Password123' on input >> nth=2
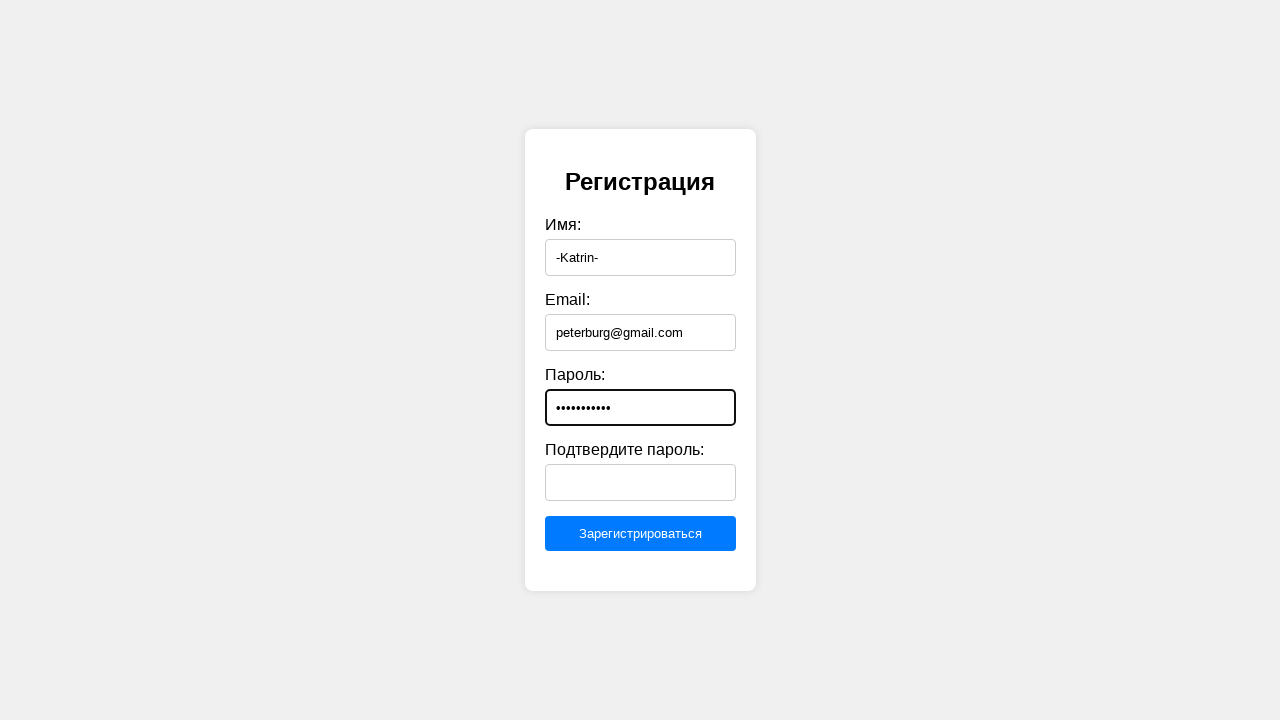

Filled confirm password field with 'Password123' on input >> nth=3
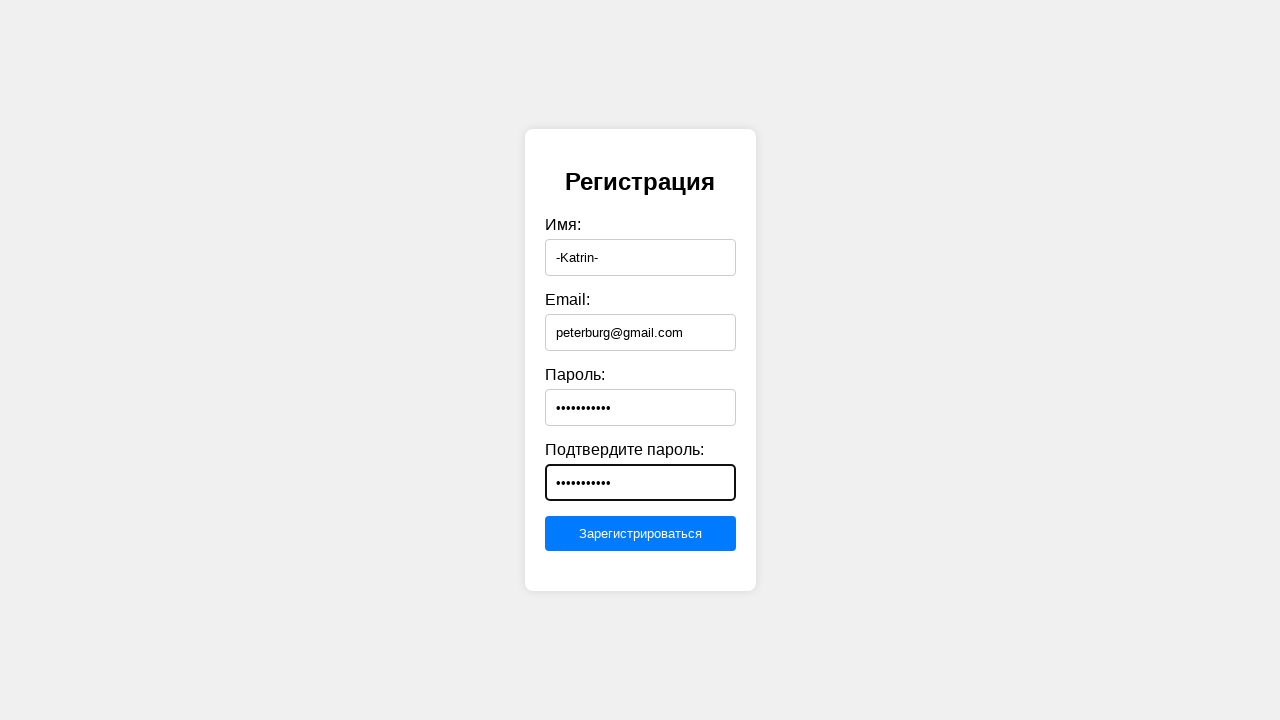

Clicked submit button to register at (640, 534) on button
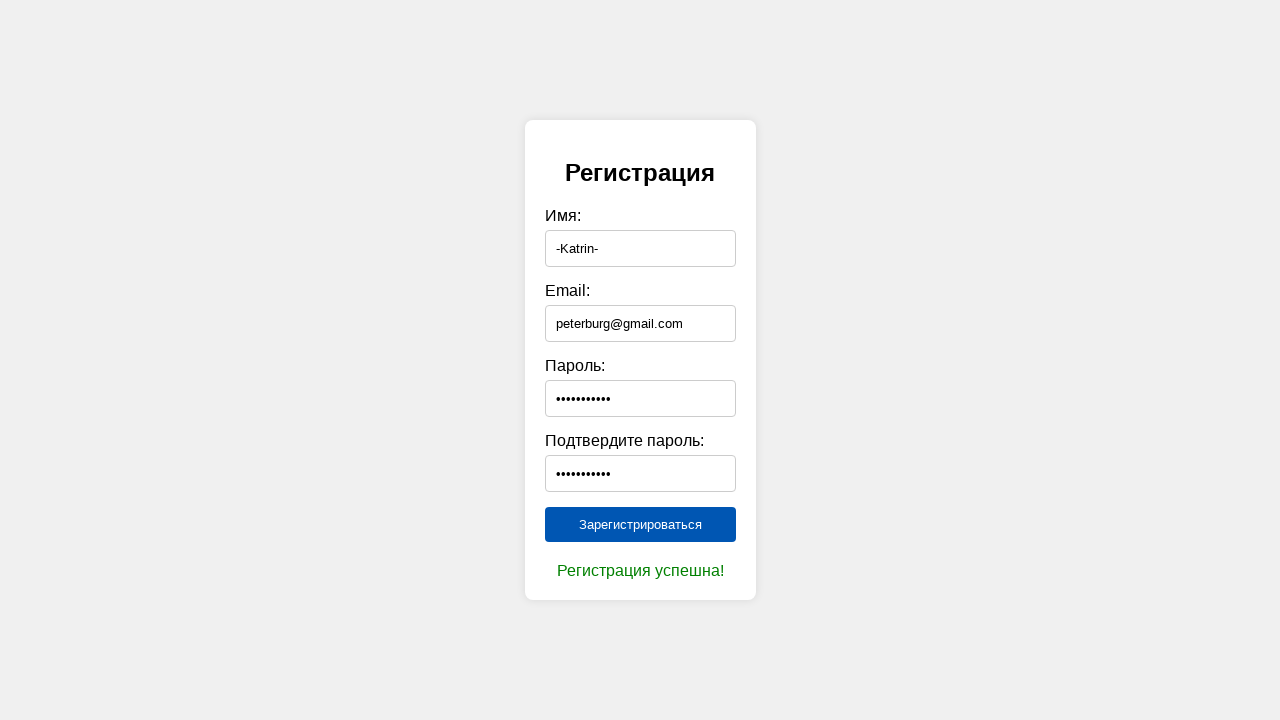

Success message appeared on page
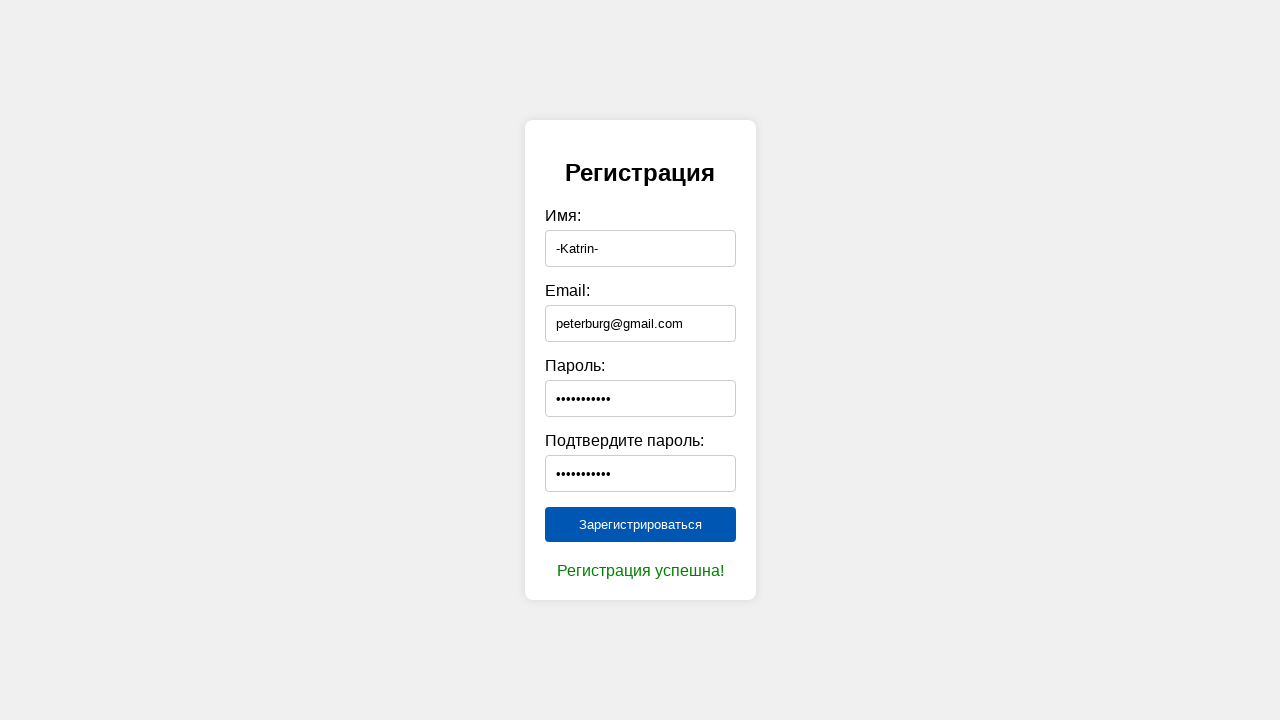

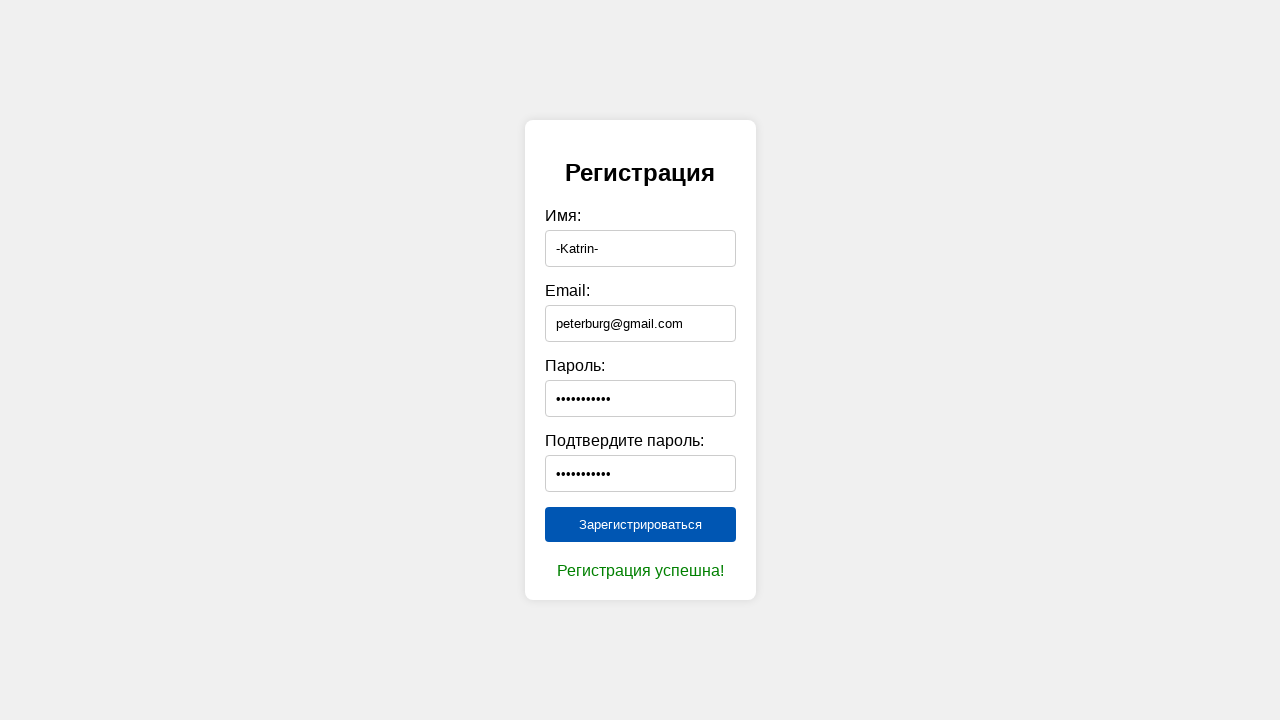